Tests browser alert handling by clicking a confirm button and accepting the alert dialog.

Starting URL: https://demoqa.com/alerts

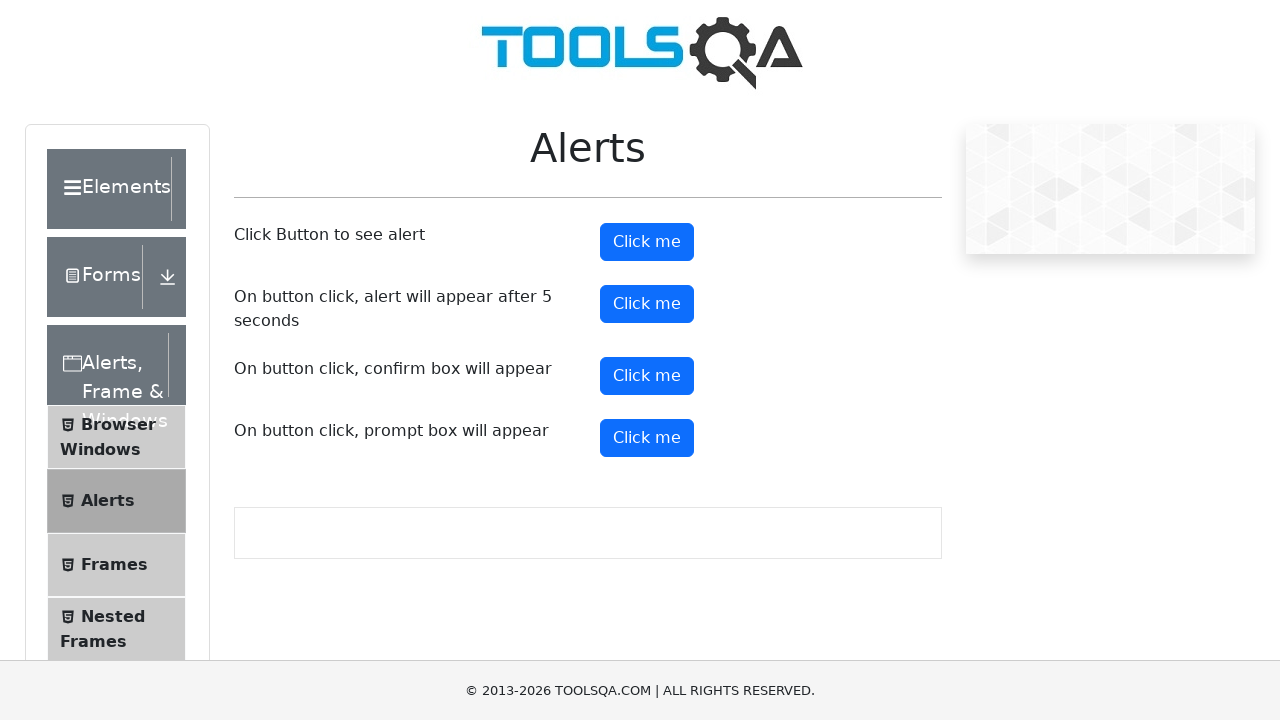

Set up dialog handler to accept 'Do you confirm action?' alert
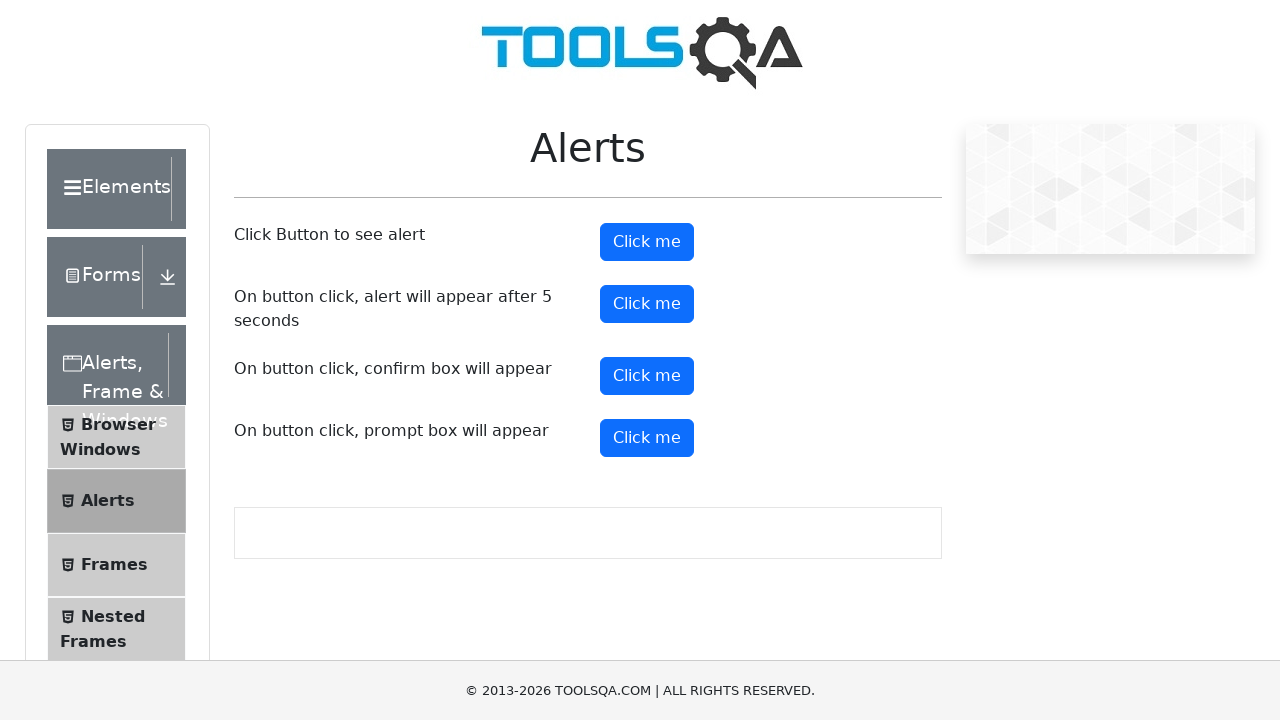

Clicked confirm button to trigger alert dialog at (647, 376) on button#confirmButton
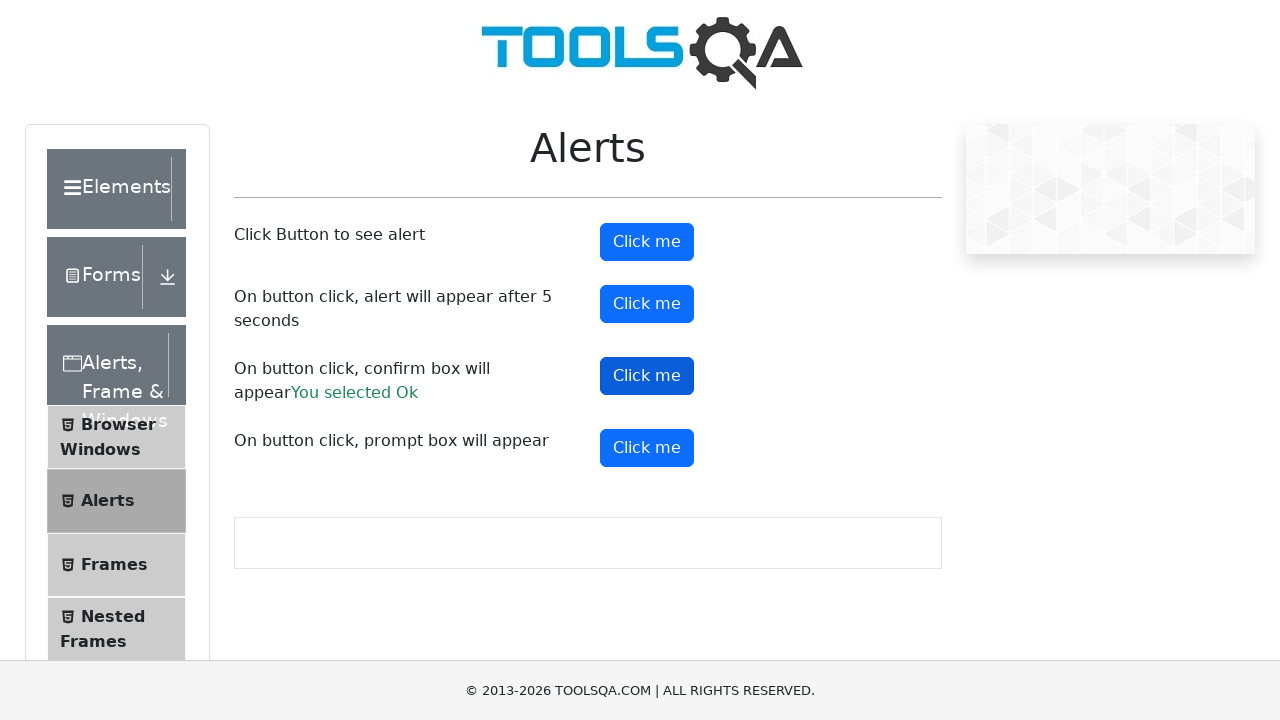

Waited 1 second for alert to be processed
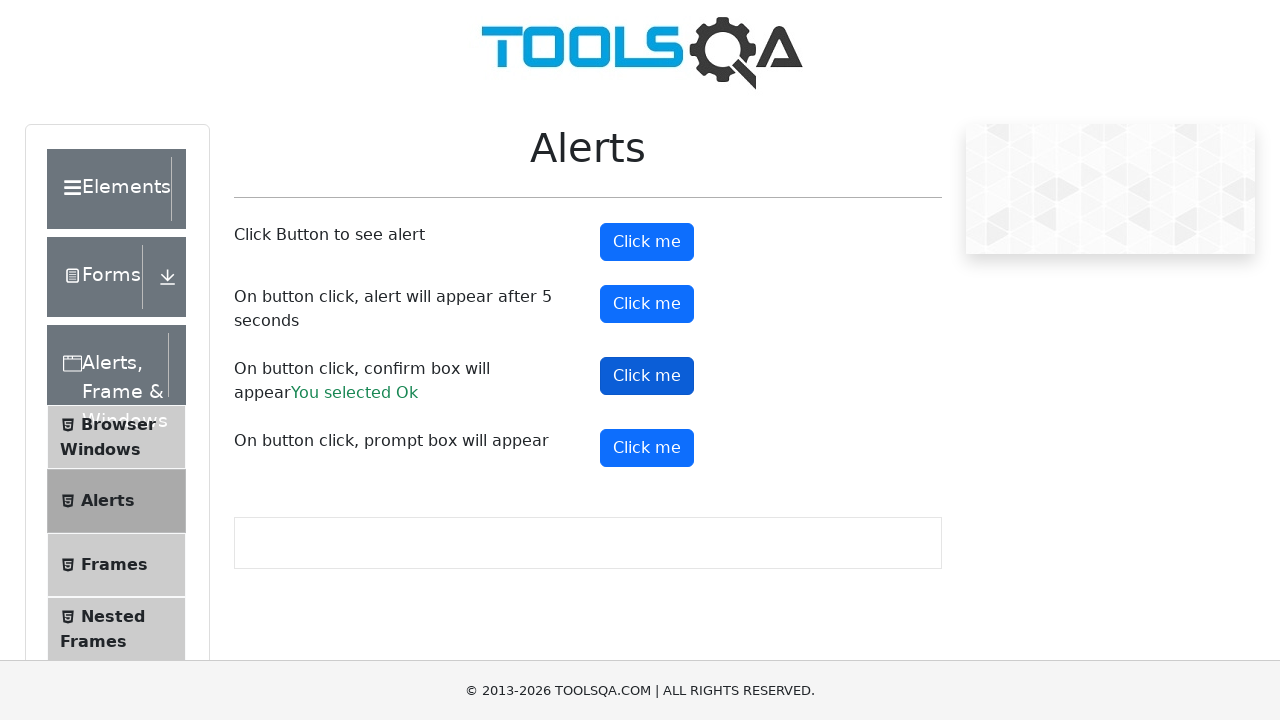

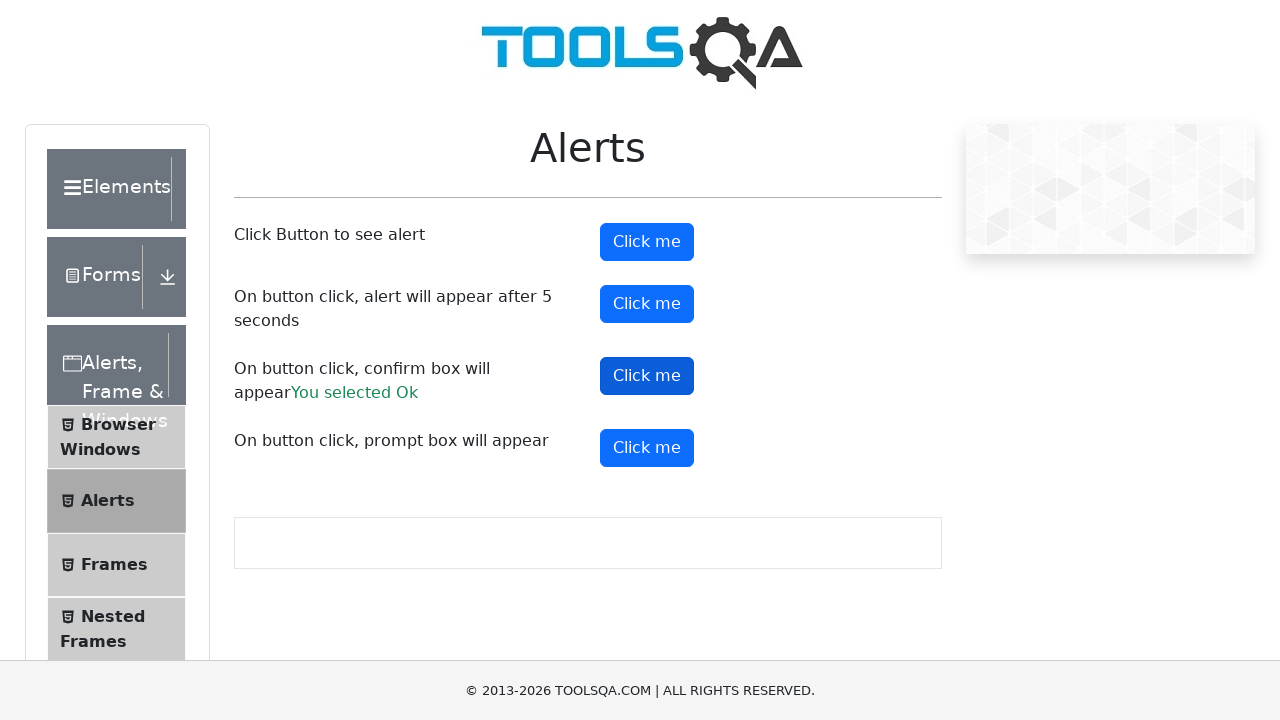